Navigates to the Applitools demo application and clicks the Log in button to access the app page. This tests the login flow on a demo site without actual authentication.

Starting URL: https://demo.applitools.com

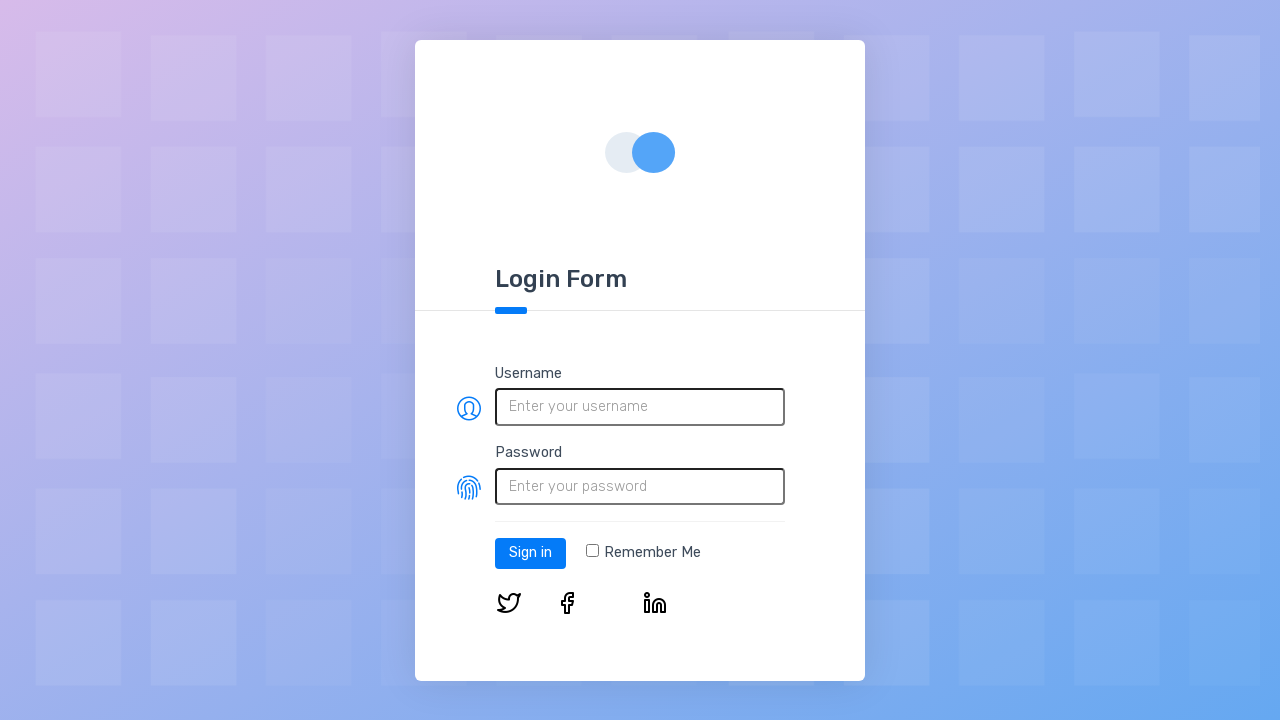

Login button element loaded on the page
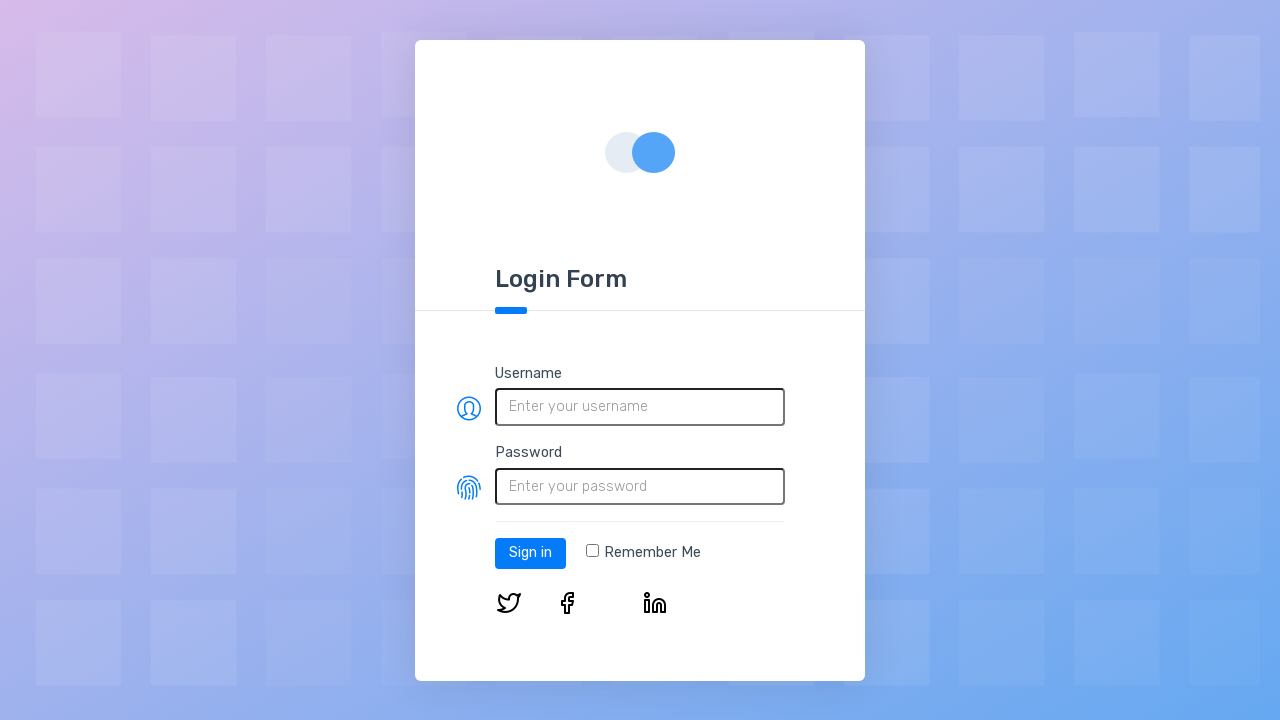

Clicked the Log in button at (530, 553) on #log-in
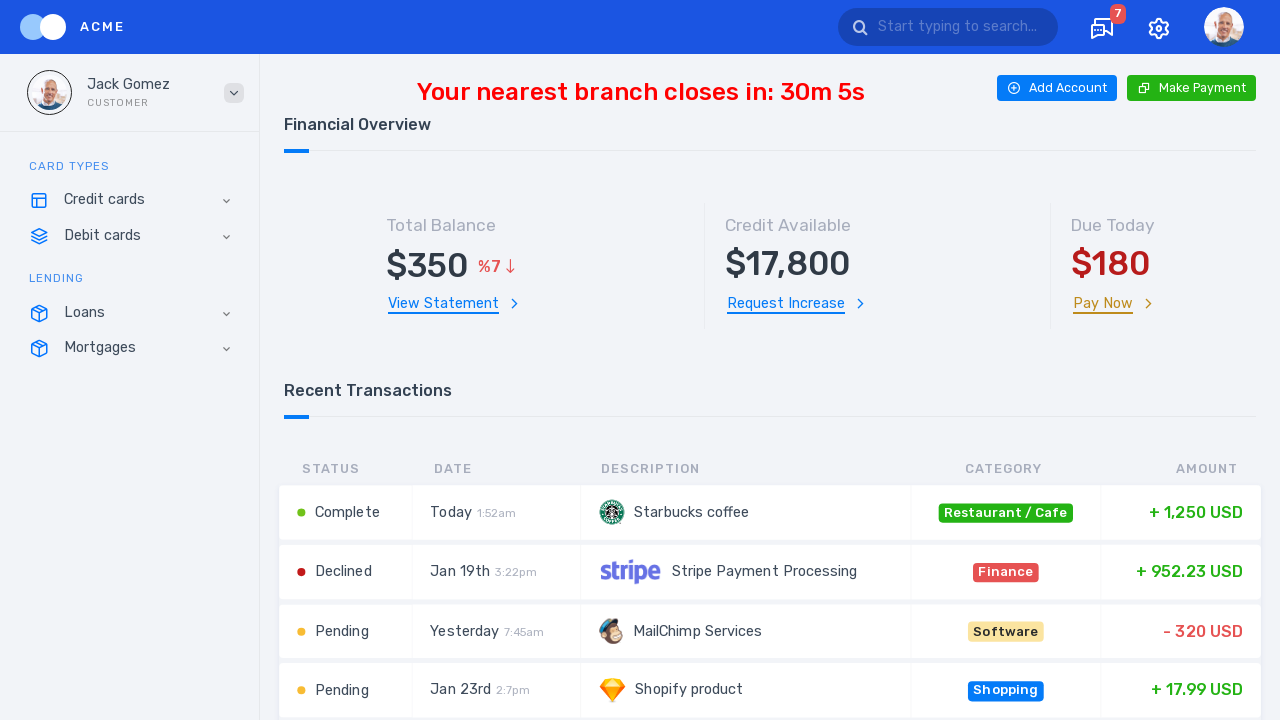

App page loaded after login with network idle state
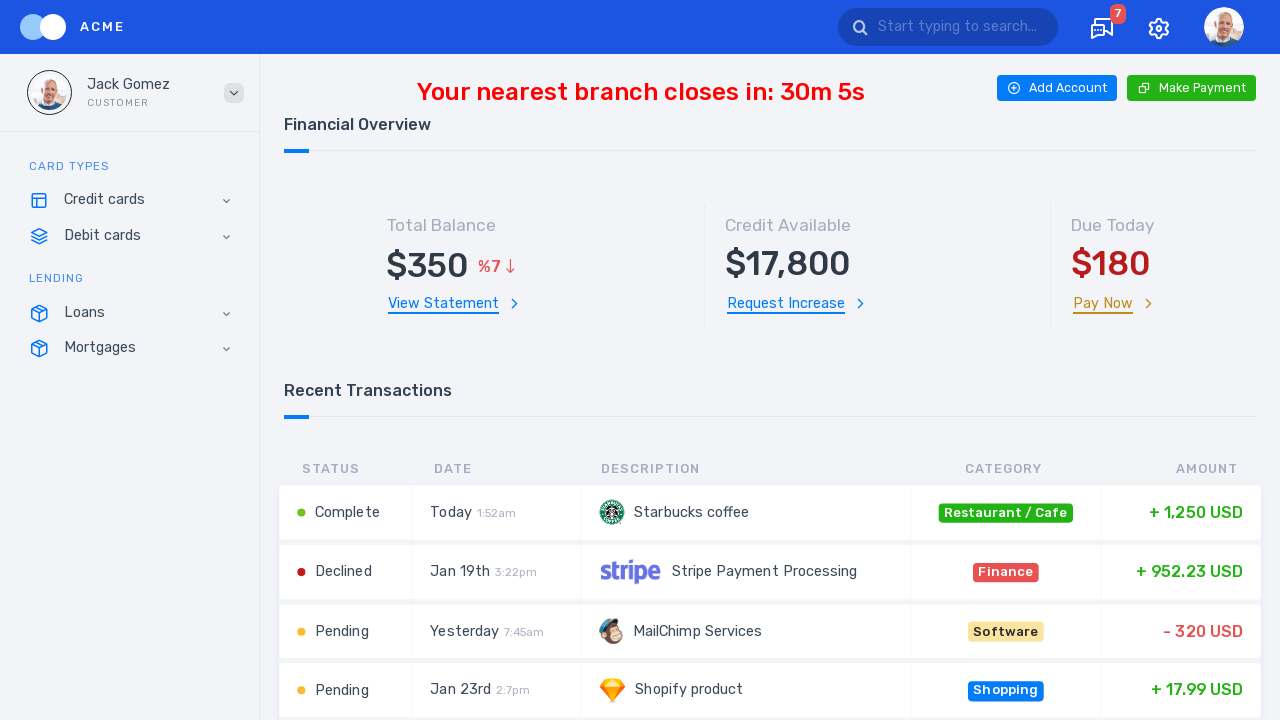

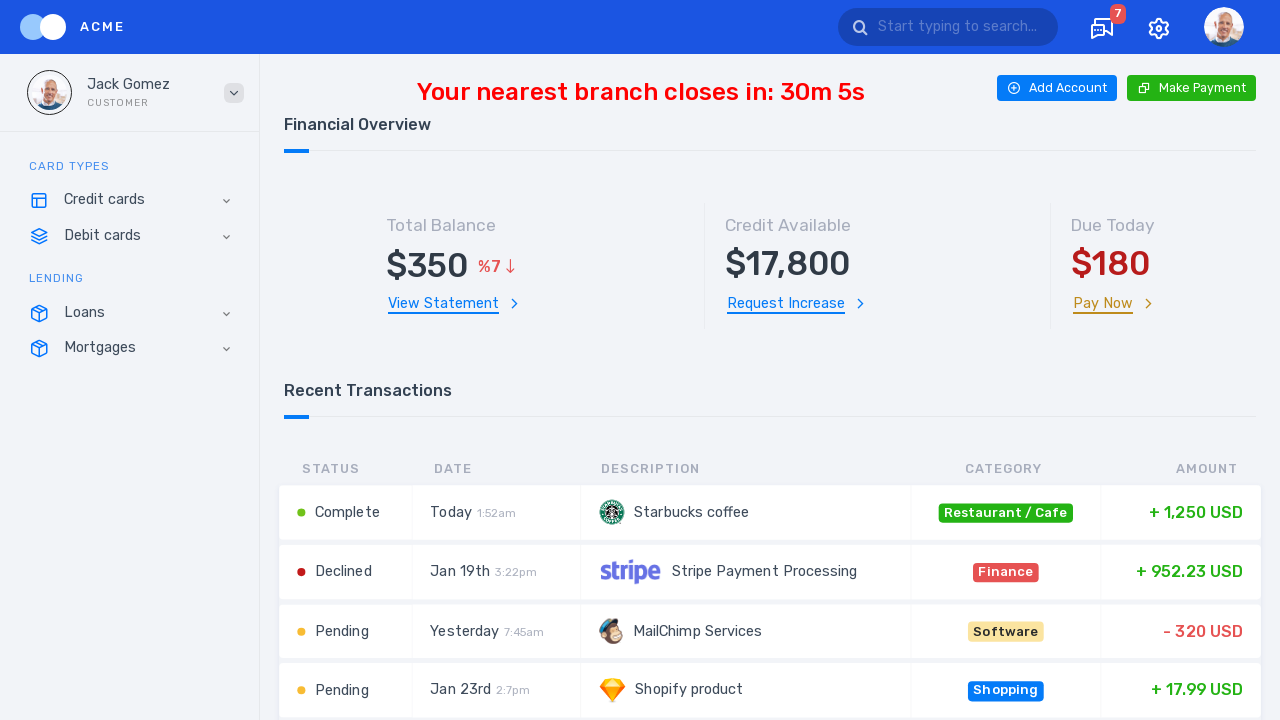